Tests alert functionality on demoqa.com by clicking on different alert buttons and verifying their text content, including simple alerts, confirmation alerts, and prompt alerts

Starting URL: https://demoqa.com/

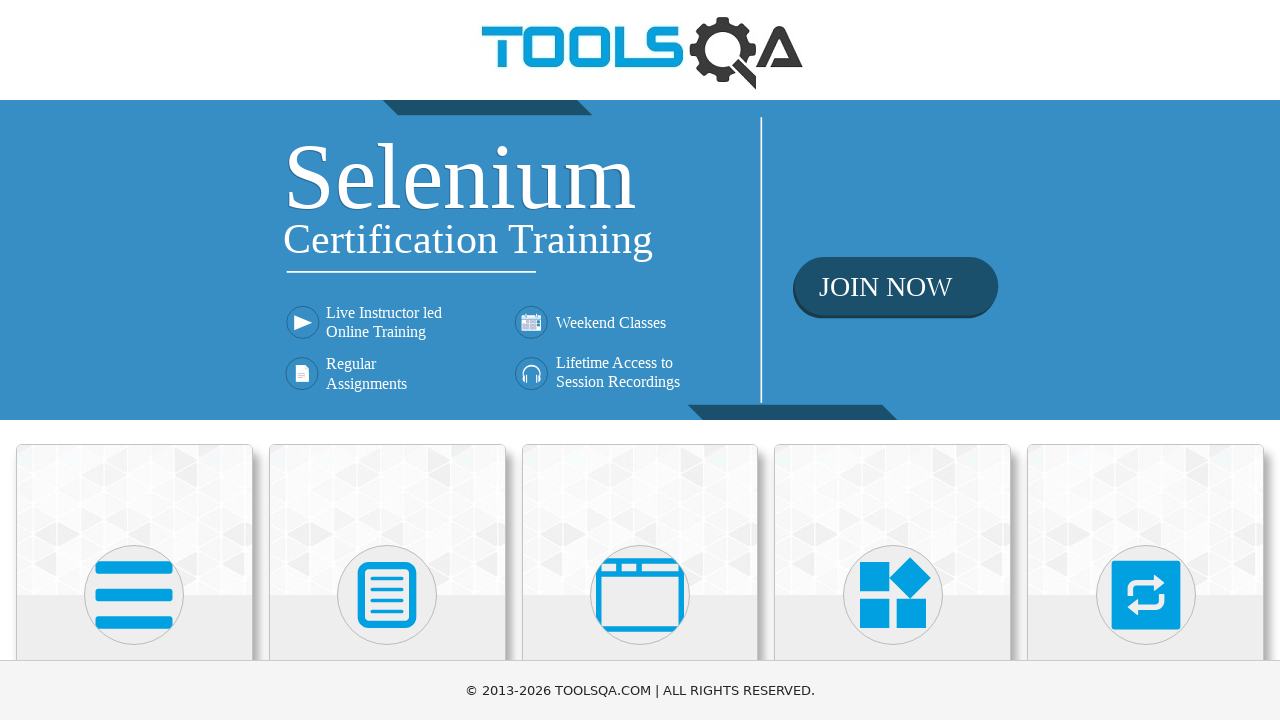

Clicked on 'Alerts, Frame & Windows' link at (640, 360) on xpath=//h5[text()='Alerts, Frame & Windows']
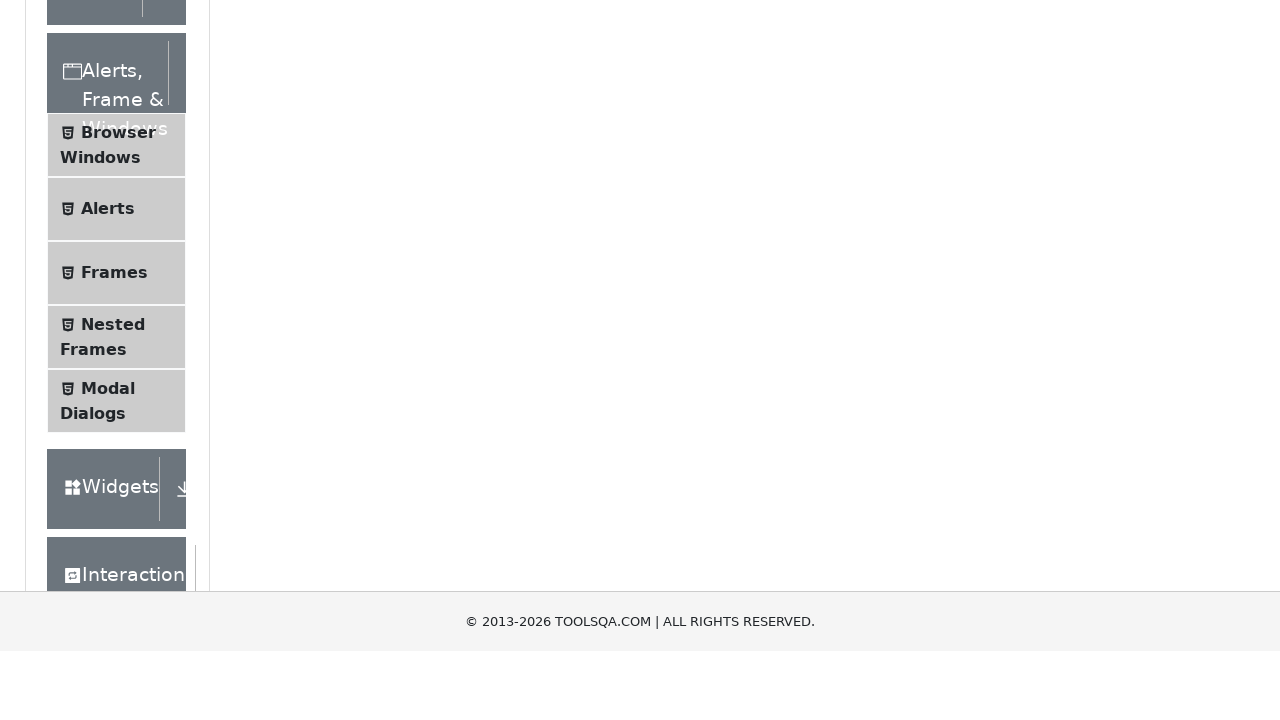

Clicked on 'Alerts' link in the left sidebar at (108, 501) on xpath=//span[text()='Alerts']
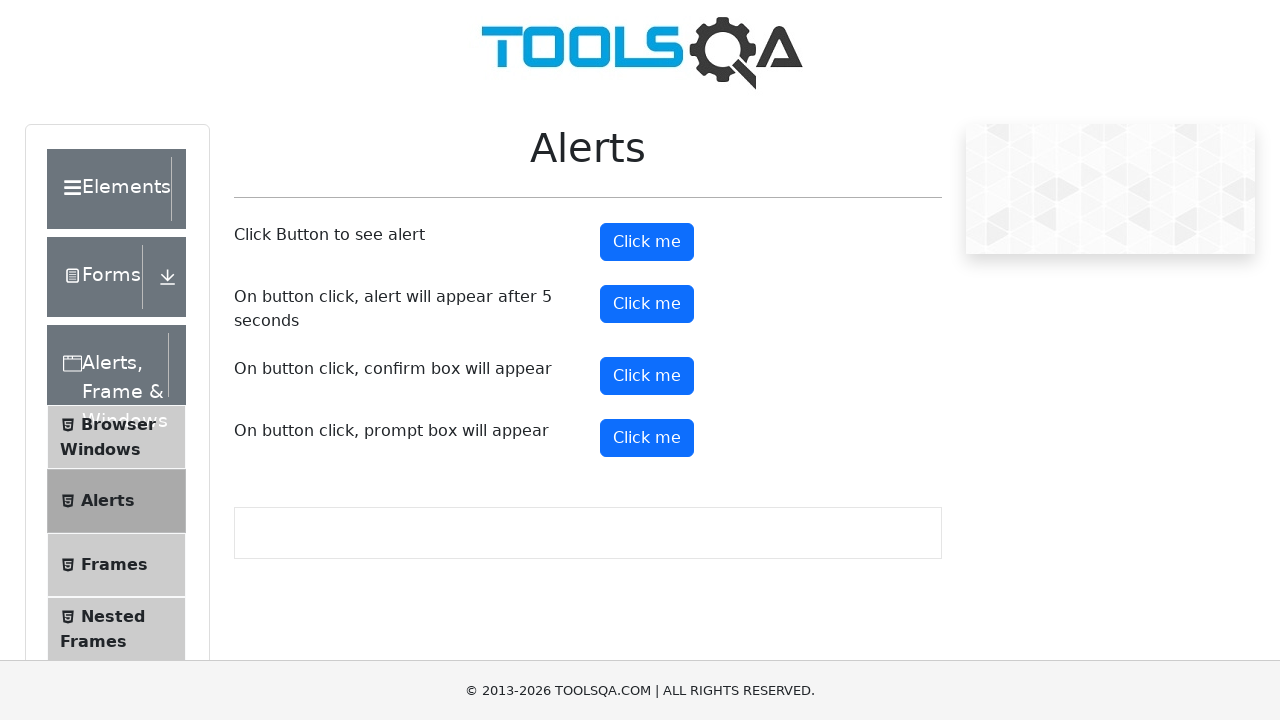

Clicked first alert button at (647, 242) on #alertButton
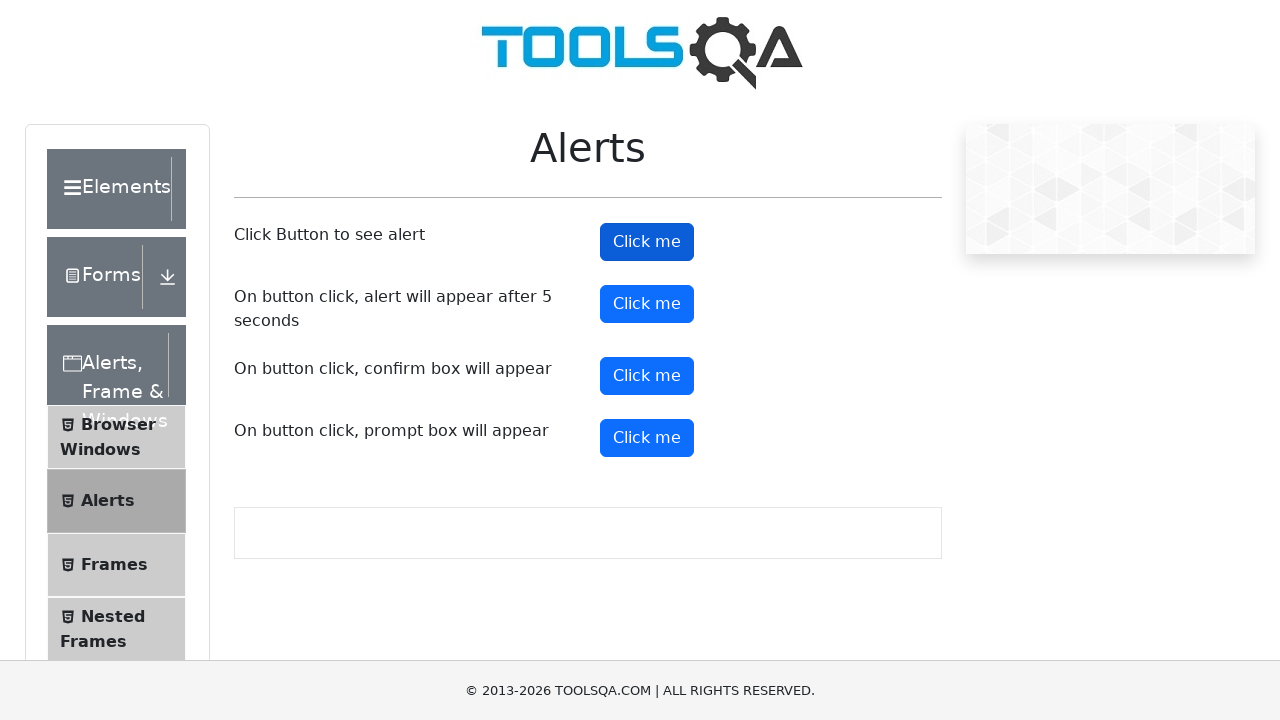

Accepted simple alert dialog
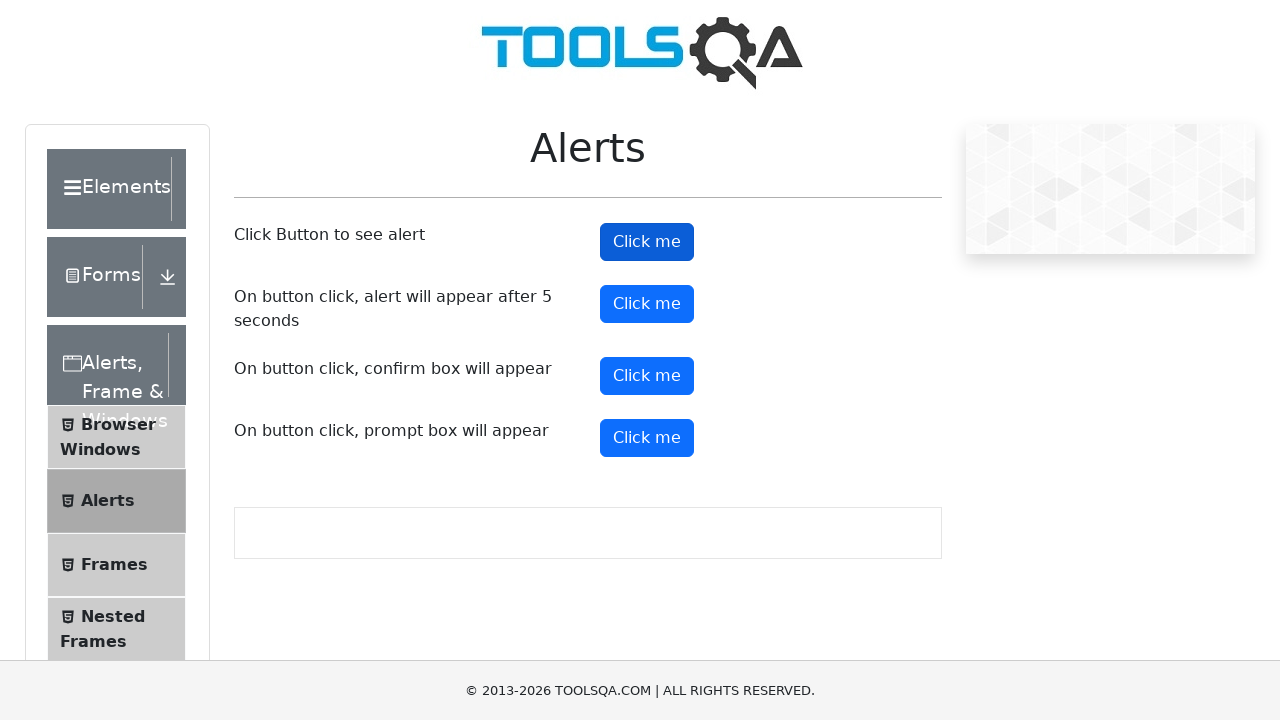

Clicked confirmation button at (647, 376) on #confirmButton
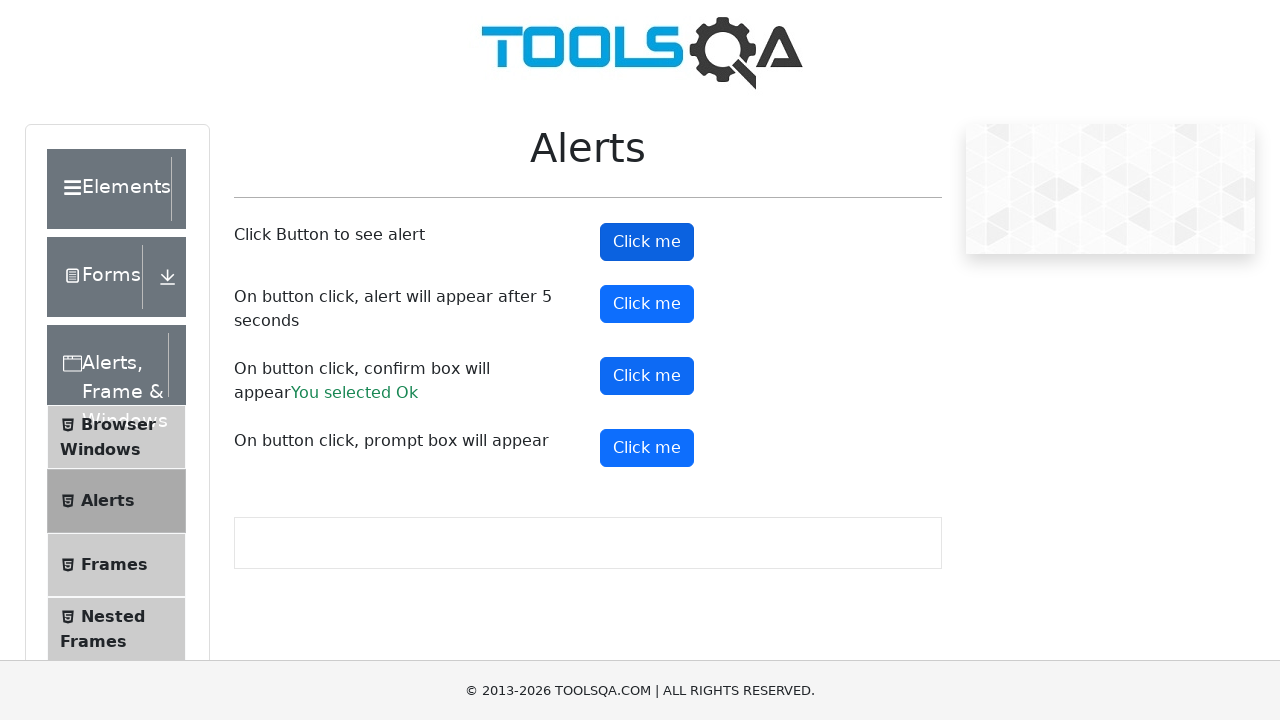

Accepted confirmation alert dialog
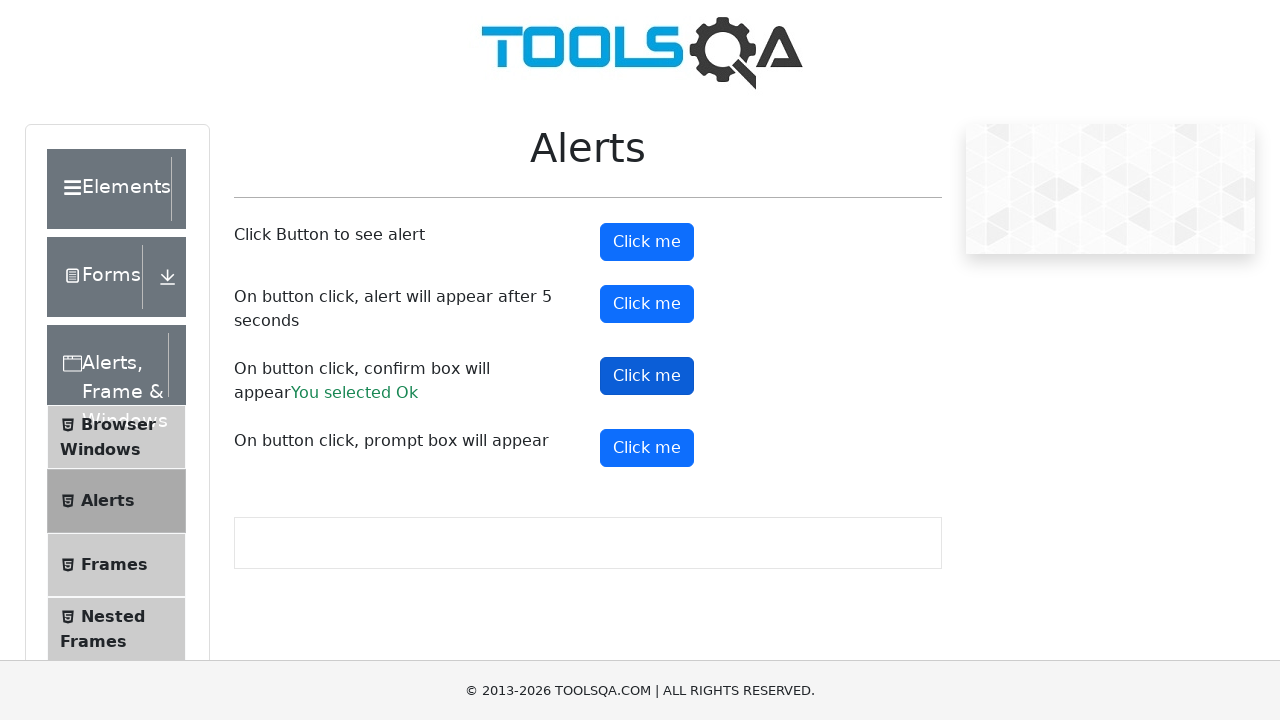

Clicked prompt button and accepted with text 'Harun Bicakci' at (647, 448) on #promtButton
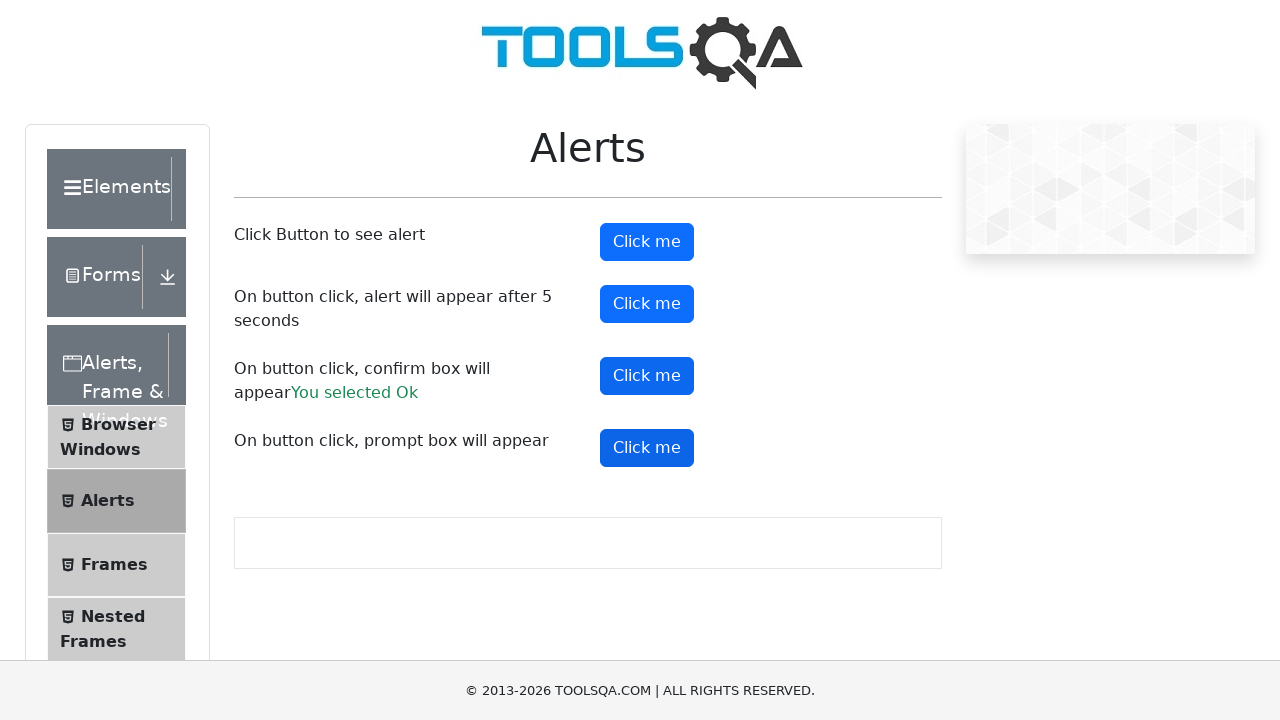

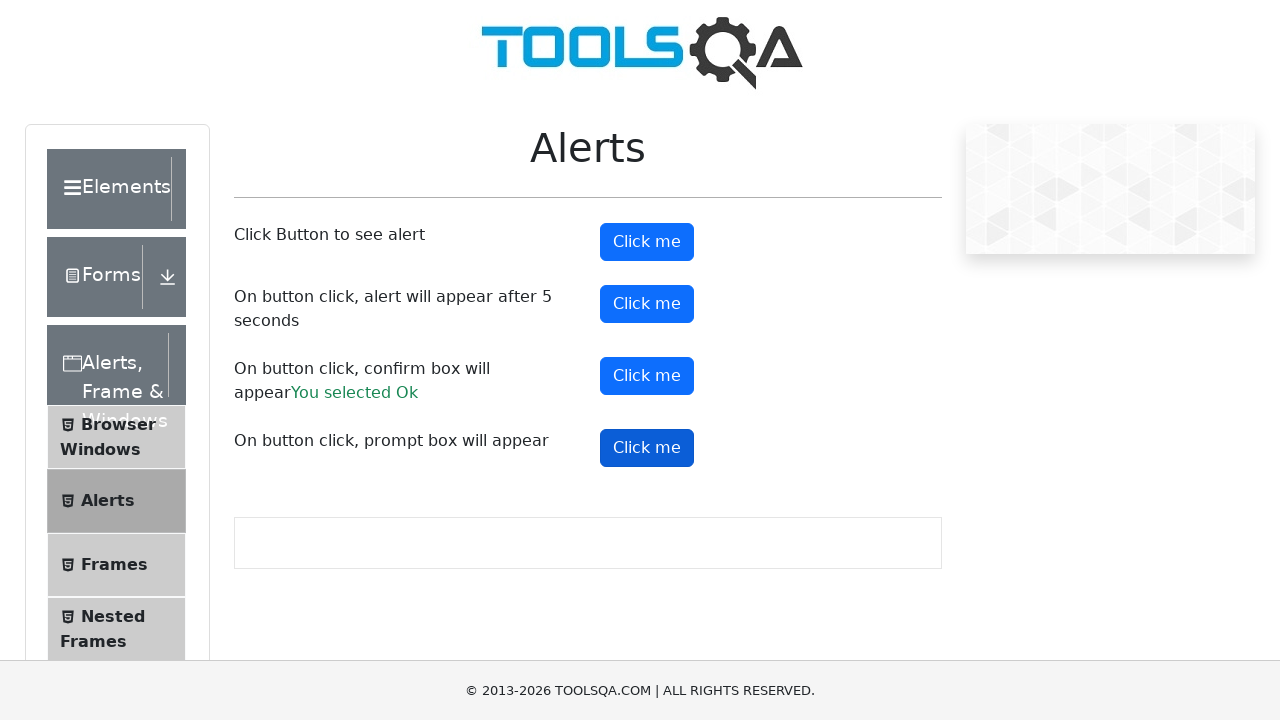